Tests registration form validation by submitting with an invalid email format, expecting an error message about email being invalid

Starting URL: https://automationpratice.com.br/register

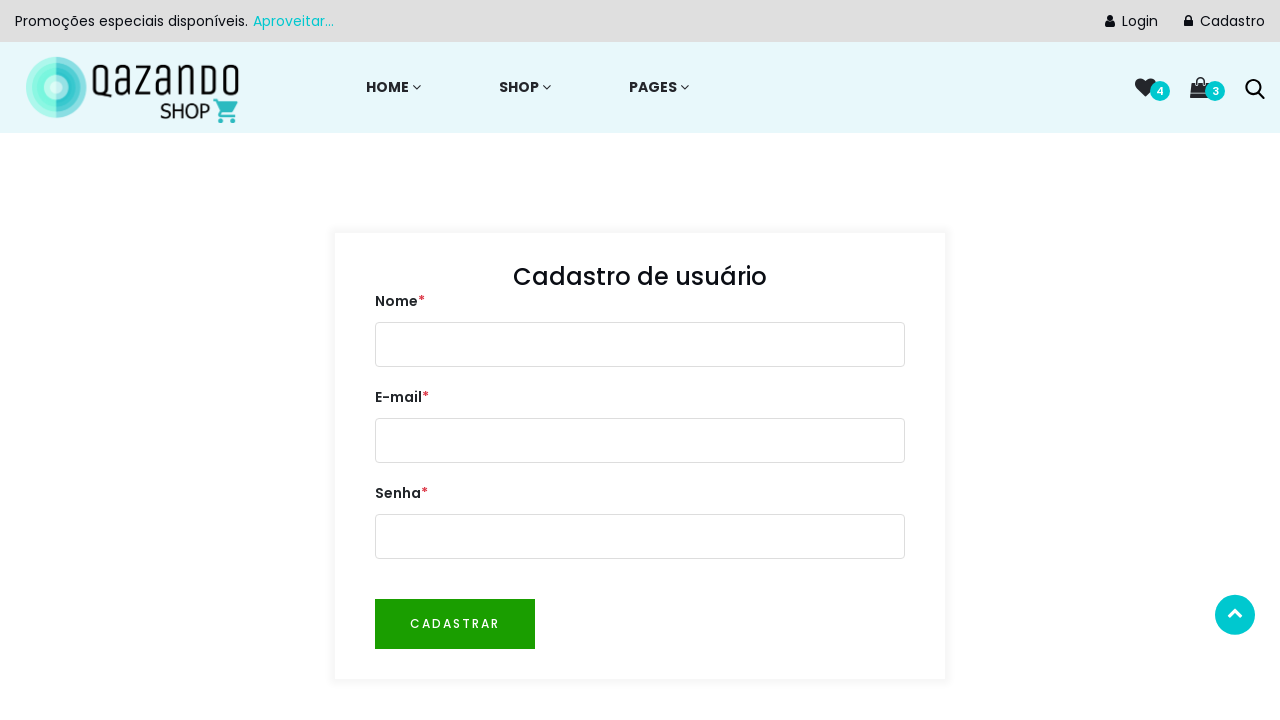

Filled user name field with 'Teste Qazando' on #user
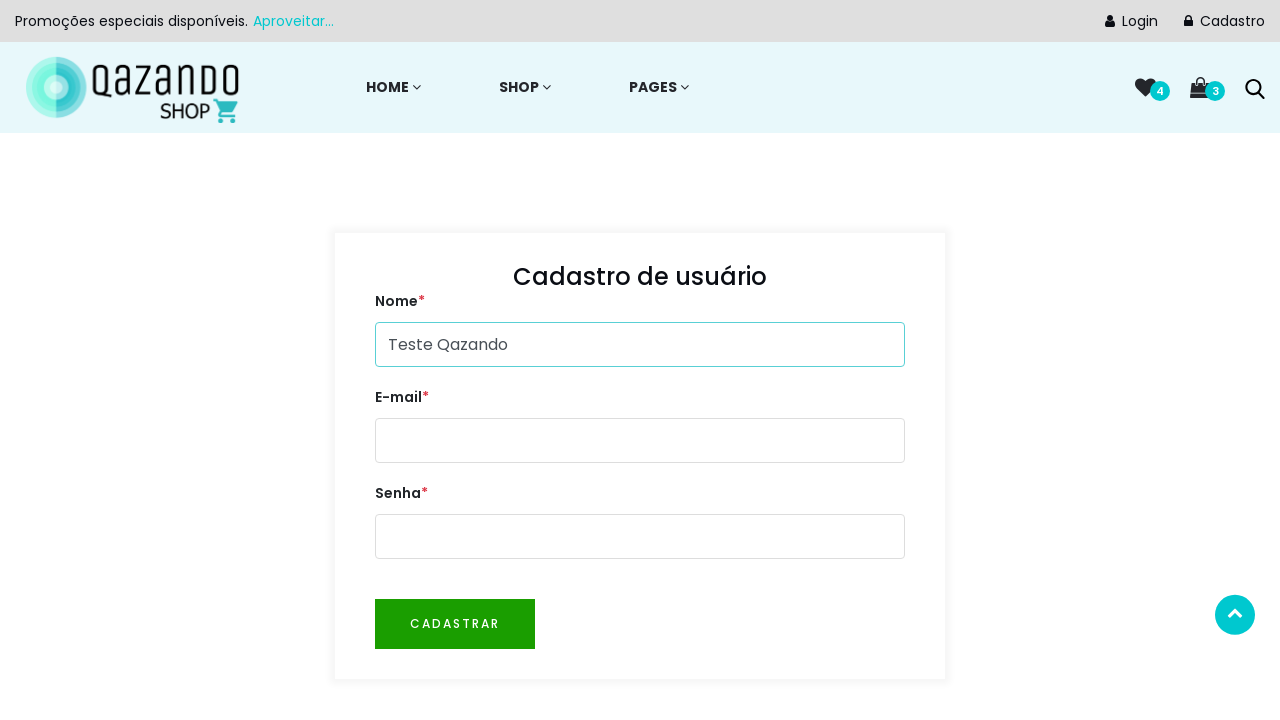

Filled password field with '123456' on #password
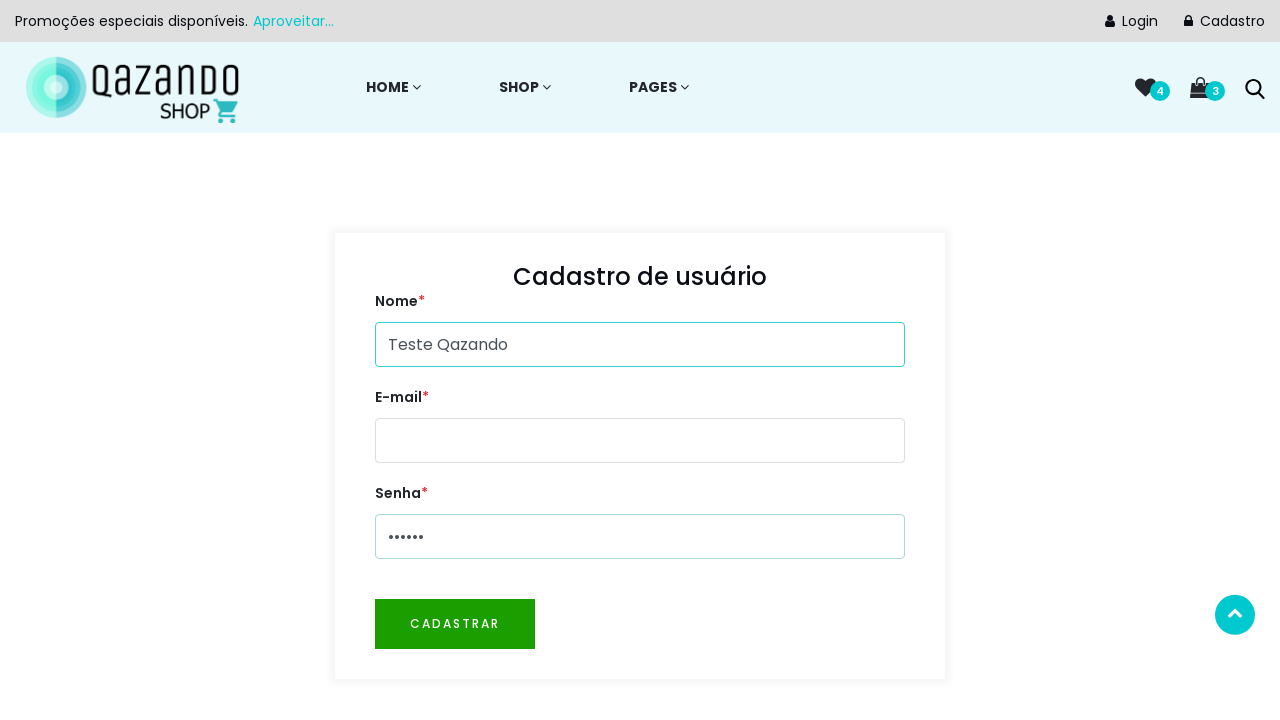

Clicked register button to submit form at (455, 624) on #btnRegister
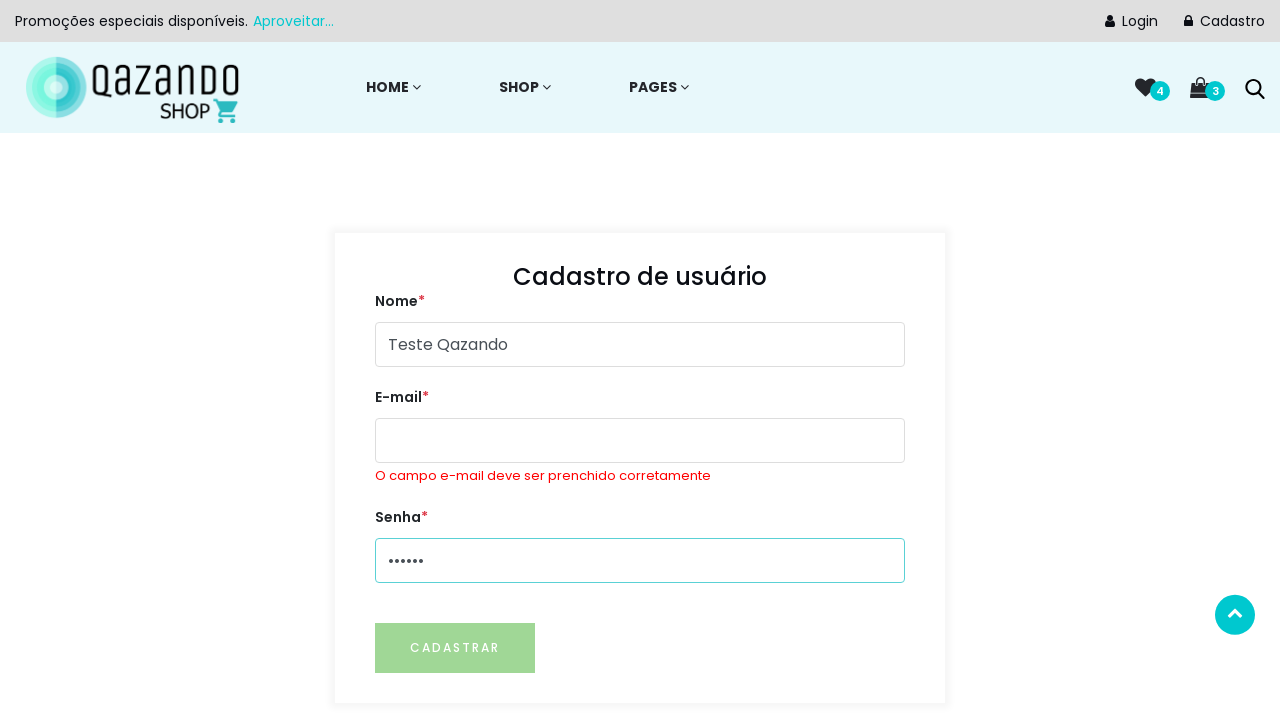

Error message about invalid email format appeared as expected
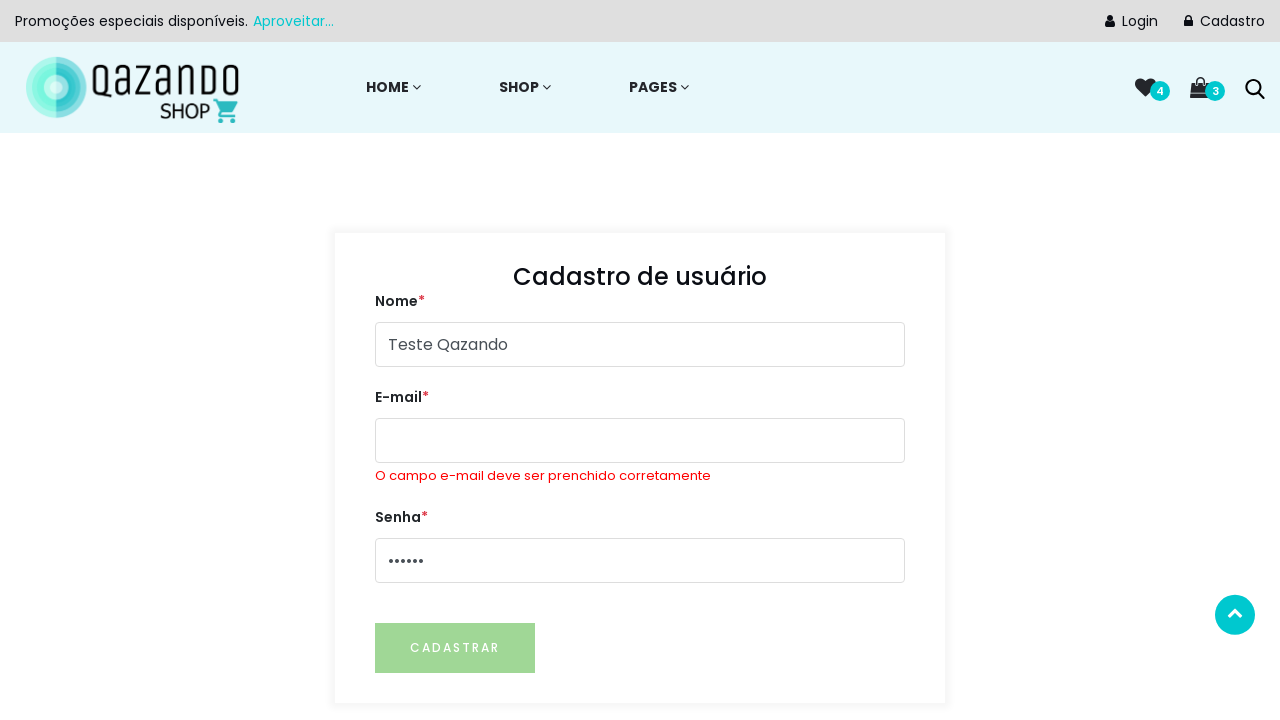

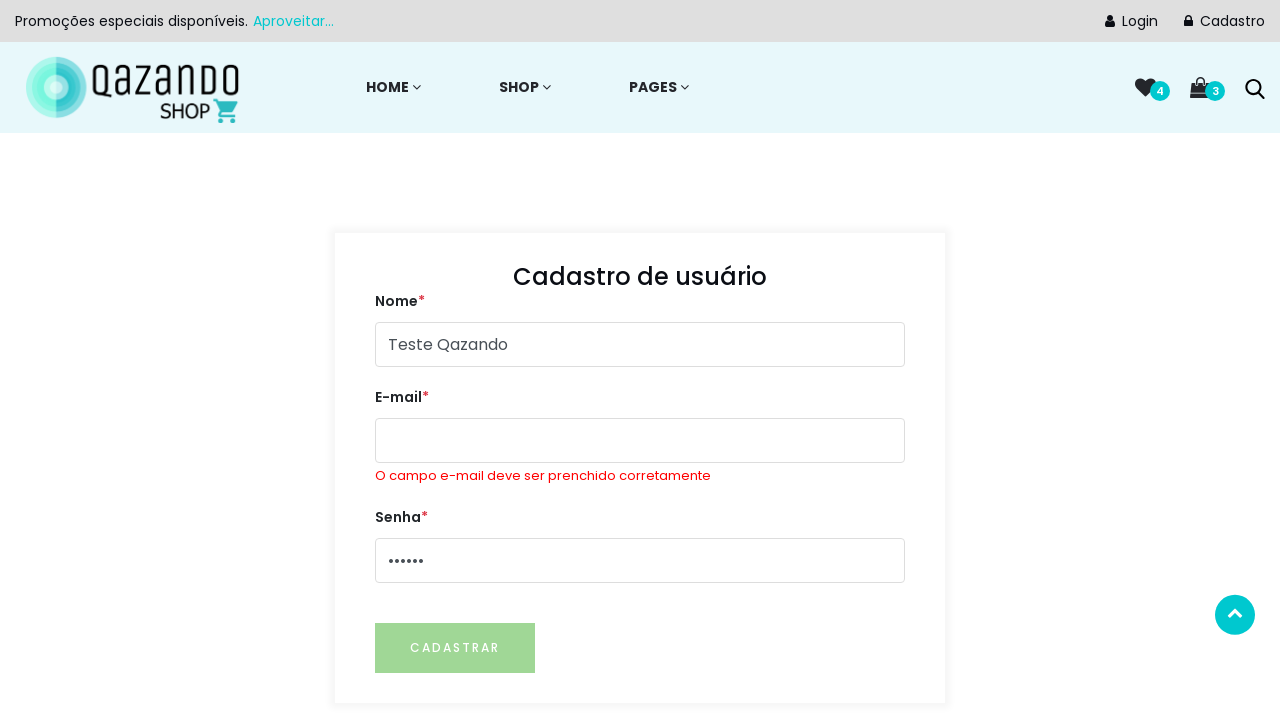